Tests dynamic content generation by clicking a button and waiting for a specific word to appear in the dynamically loaded content

Starting URL: https://www.training-support.net/webelements/dynamic-content

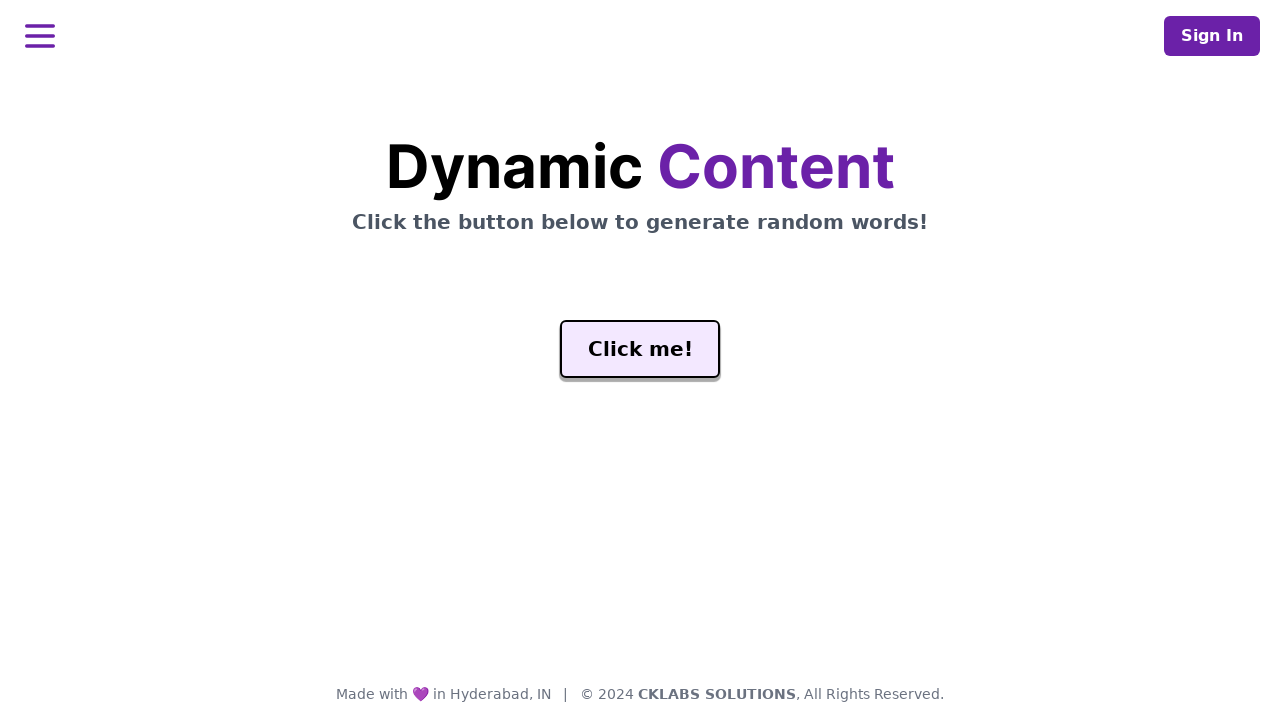

Clicked the generate button to trigger dynamic content at (640, 349) on #genButton
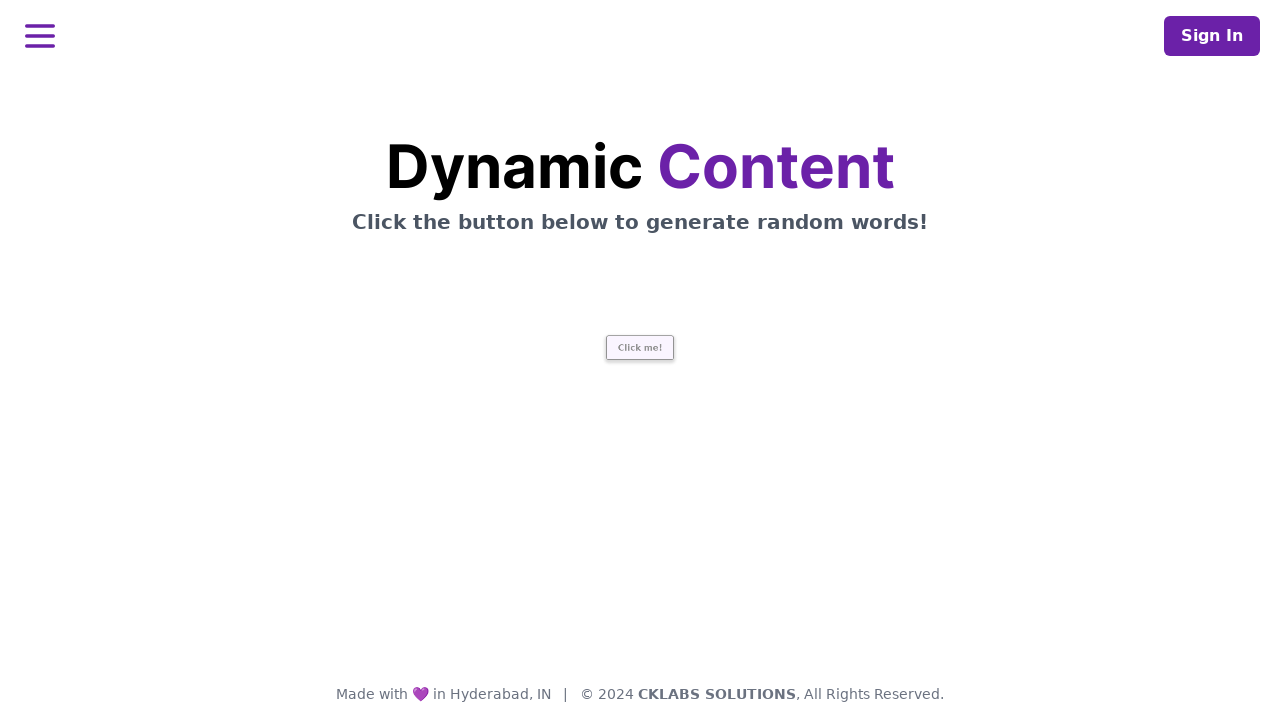

Dynamic content loaded and 'release' word appeared in the content
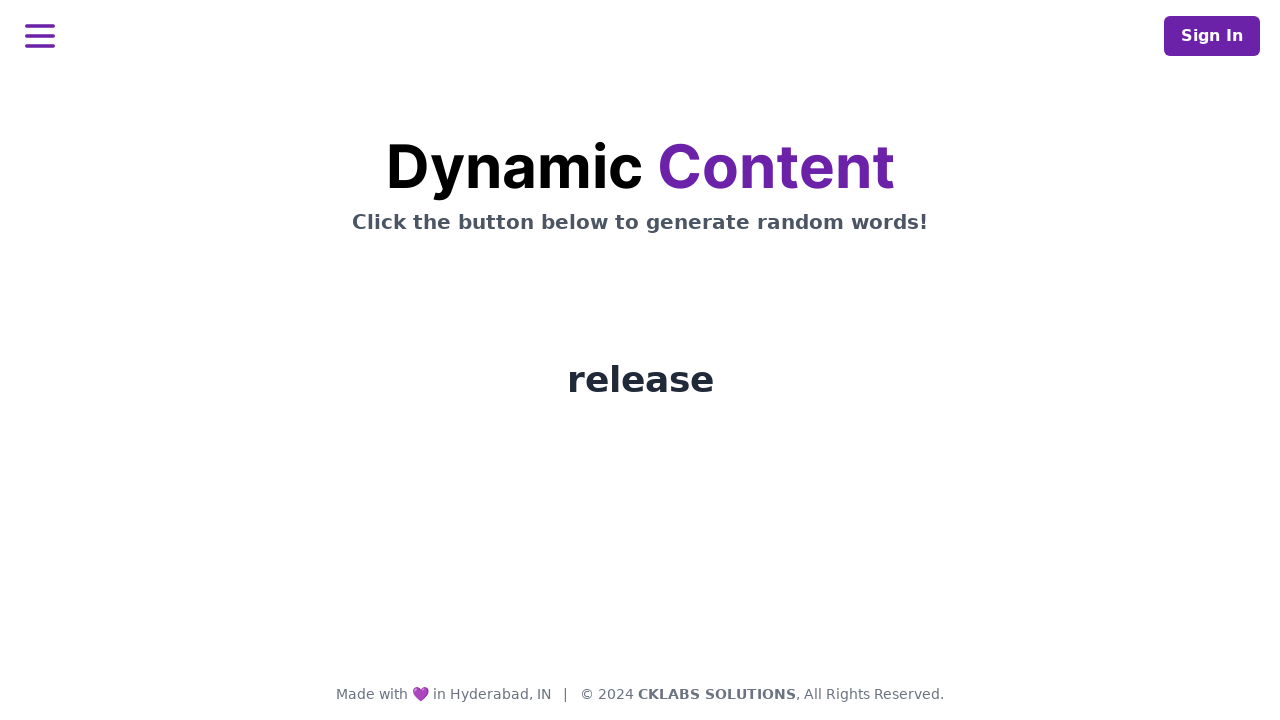

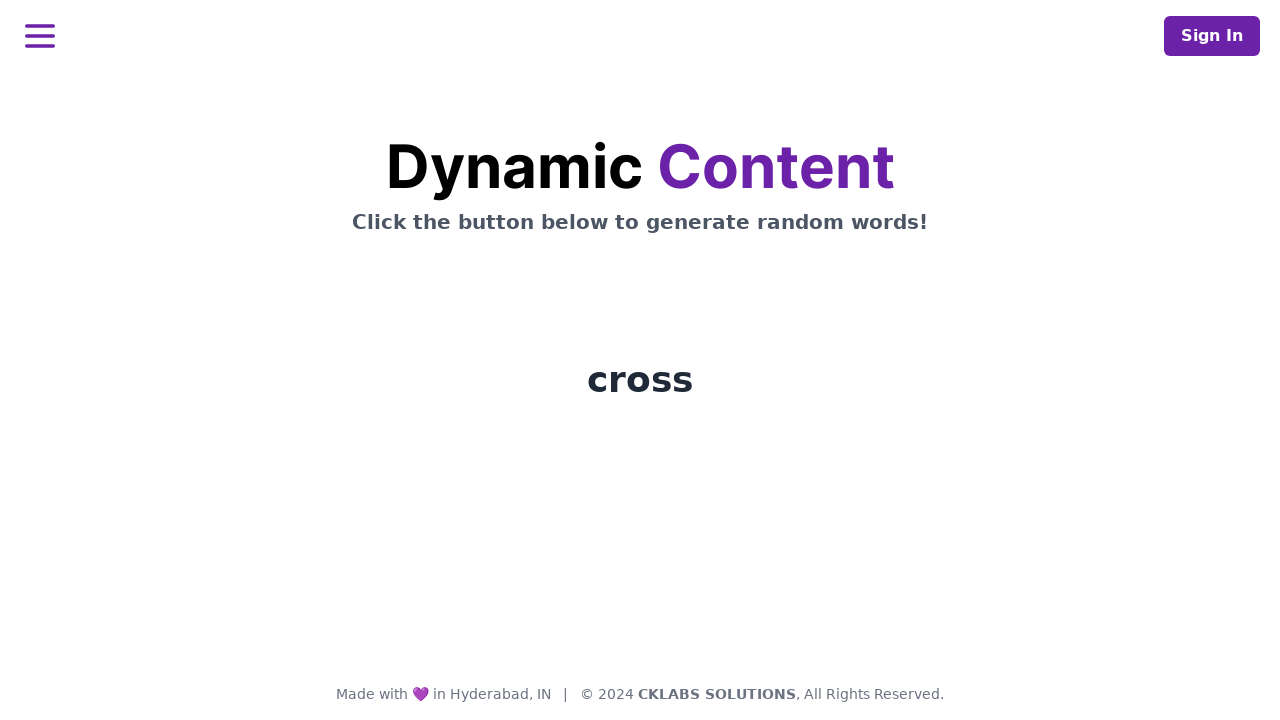